Navigates to OrangeHRM page and retrieves the source URL of the header image

Starting URL: http://alchemy.hguy.co/orangehrm

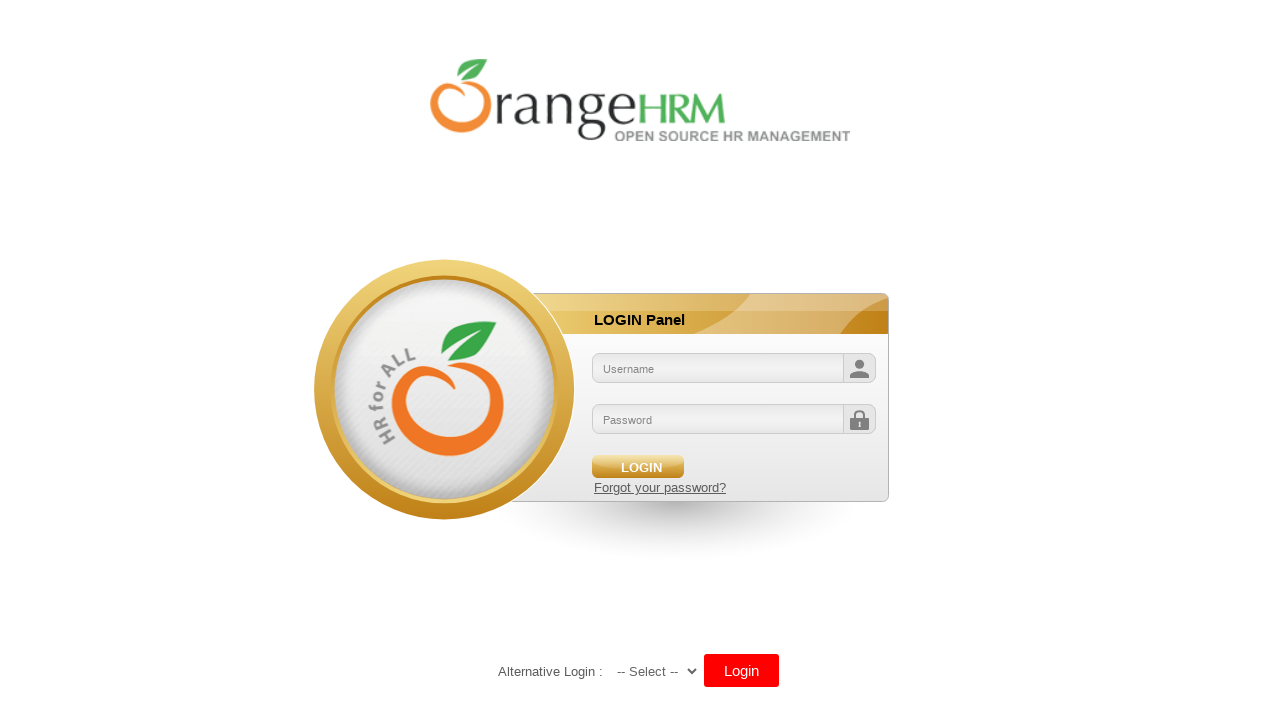

Navigated to OrangeHRM page at http://alchemy.hguy.co/orangehrm
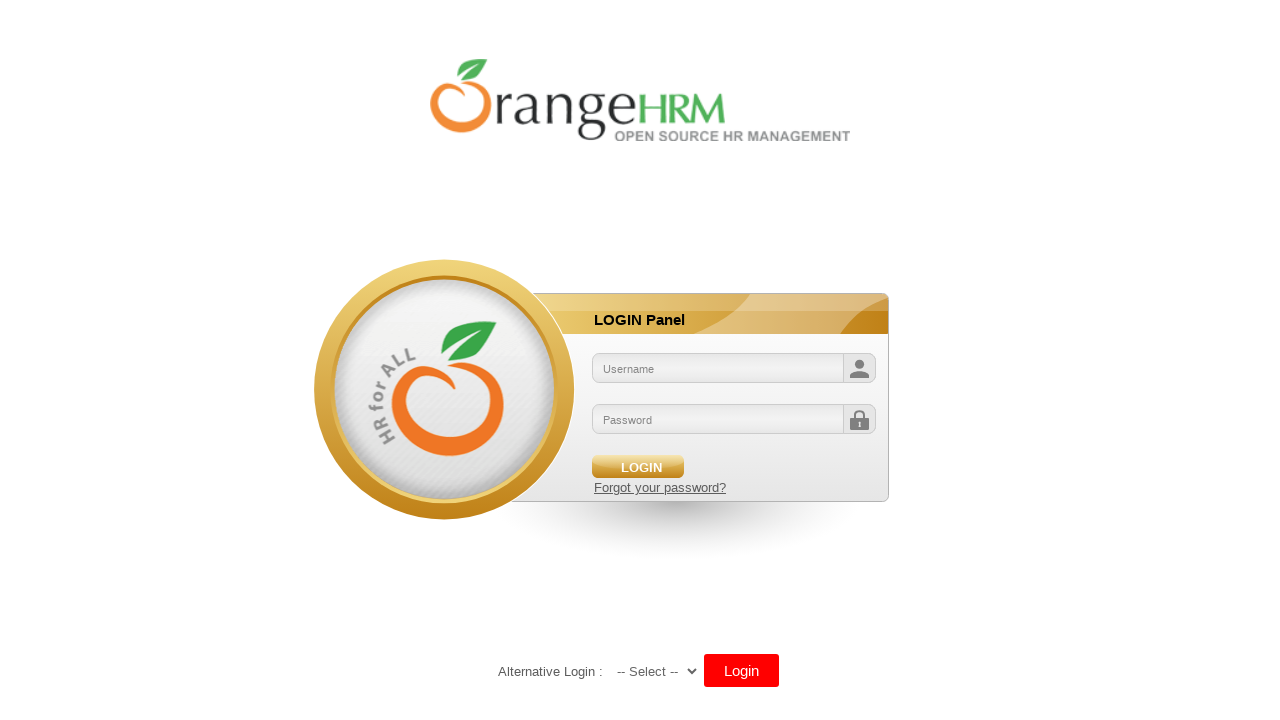

Located the first image element on the page
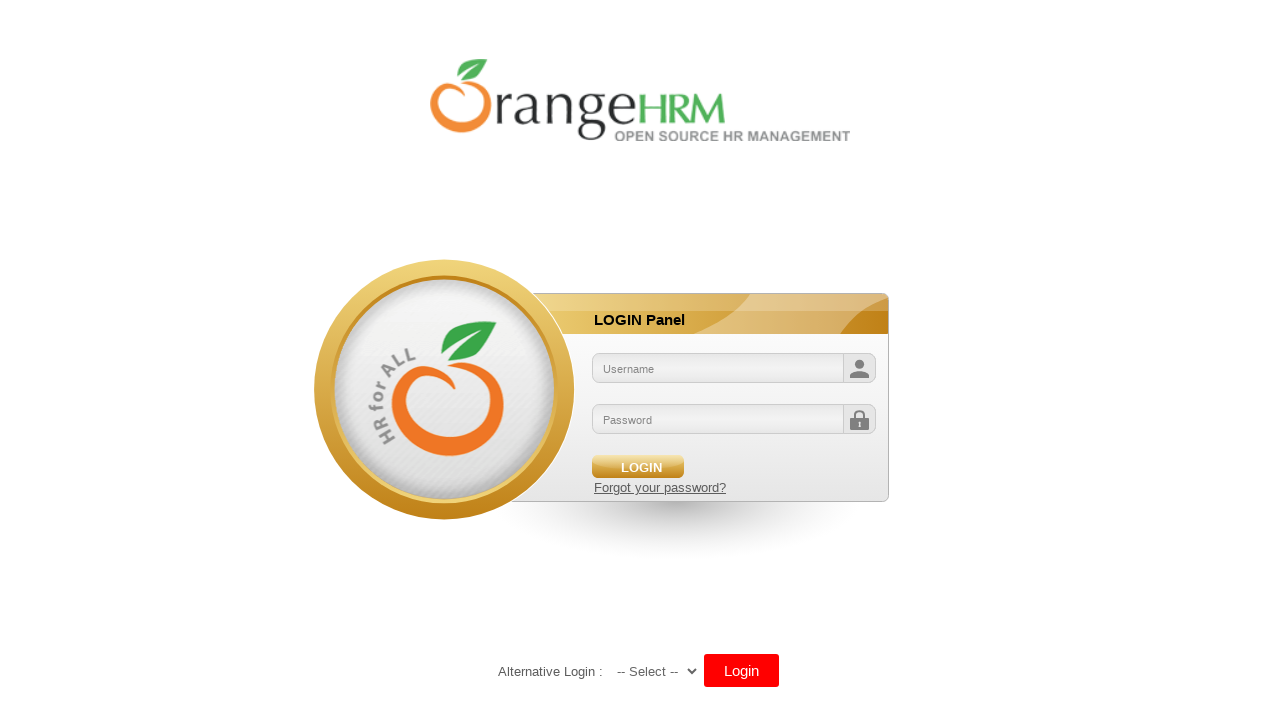

Retrieved header image source URL: /orangehrm/symfony/web/webres_5d69118beeec64.10301452/themes/default/images/login/logo.png
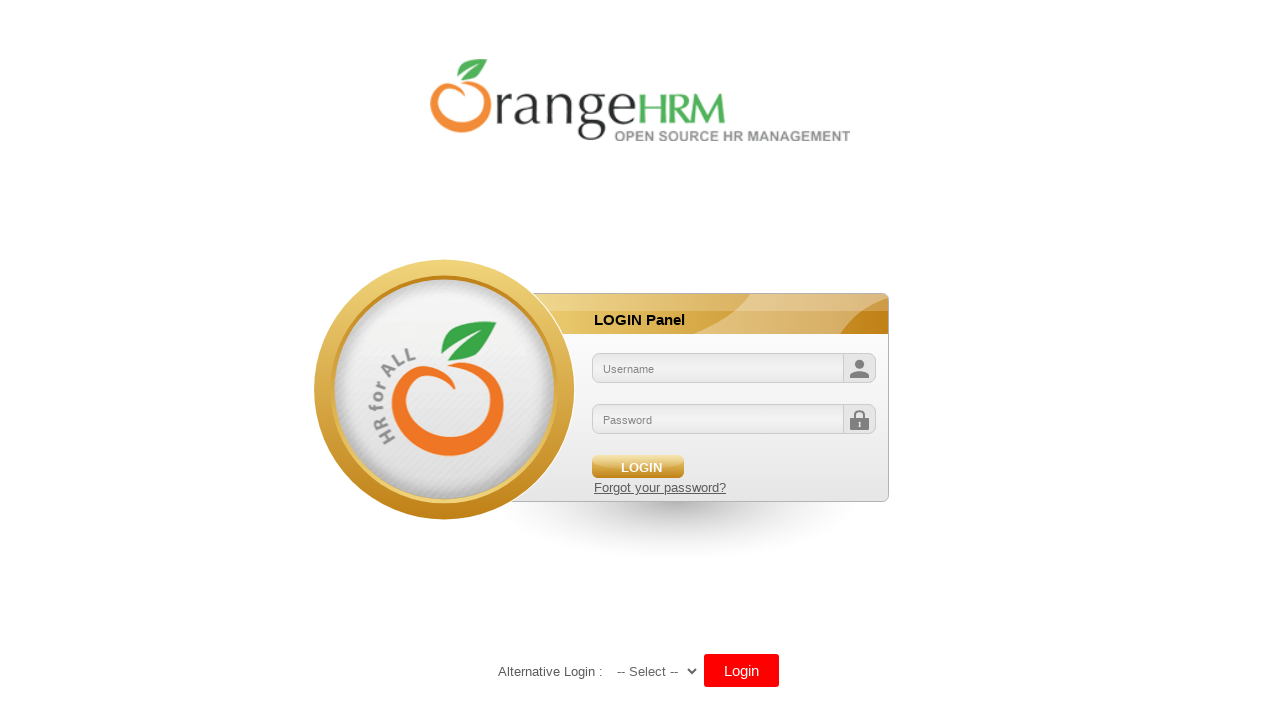

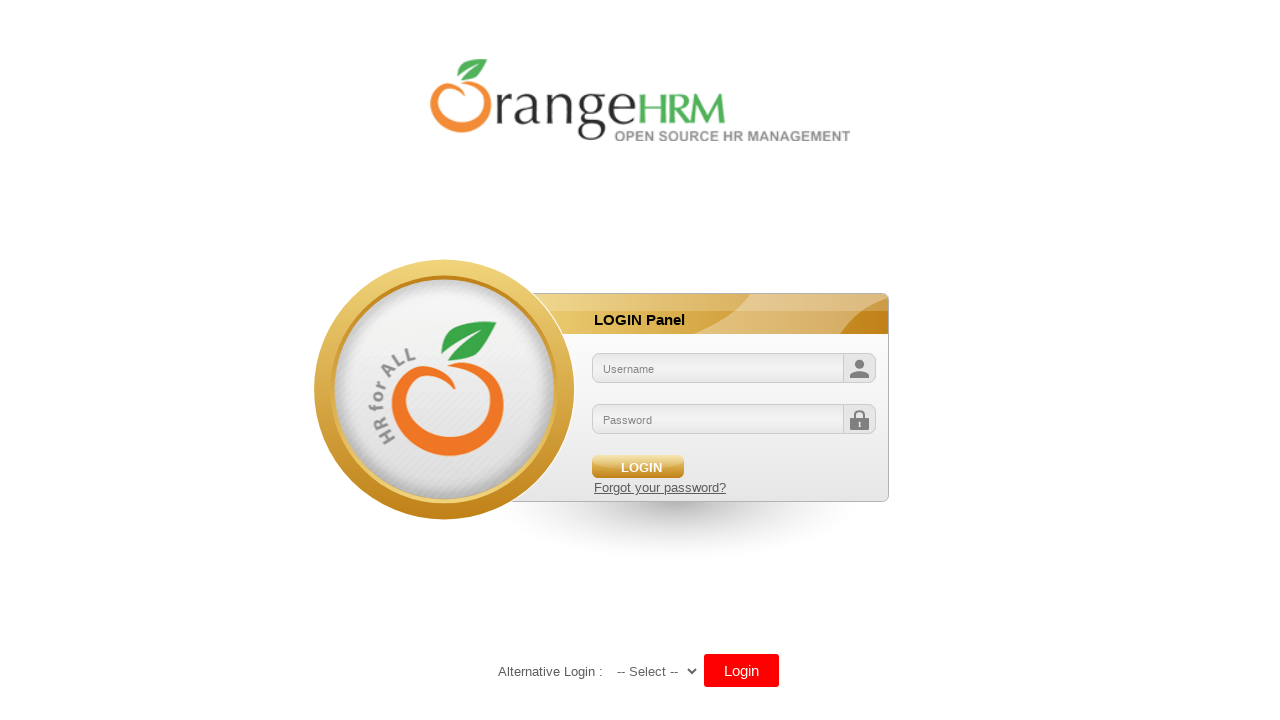